Tests basic form interactions including clicking a link, filling text inputs, clearing fields, checking a checkbox, selecting a radio button, and selecting options from a dropdown menu.

Starting URL: https://testeroprogramowania.github.io/selenium/

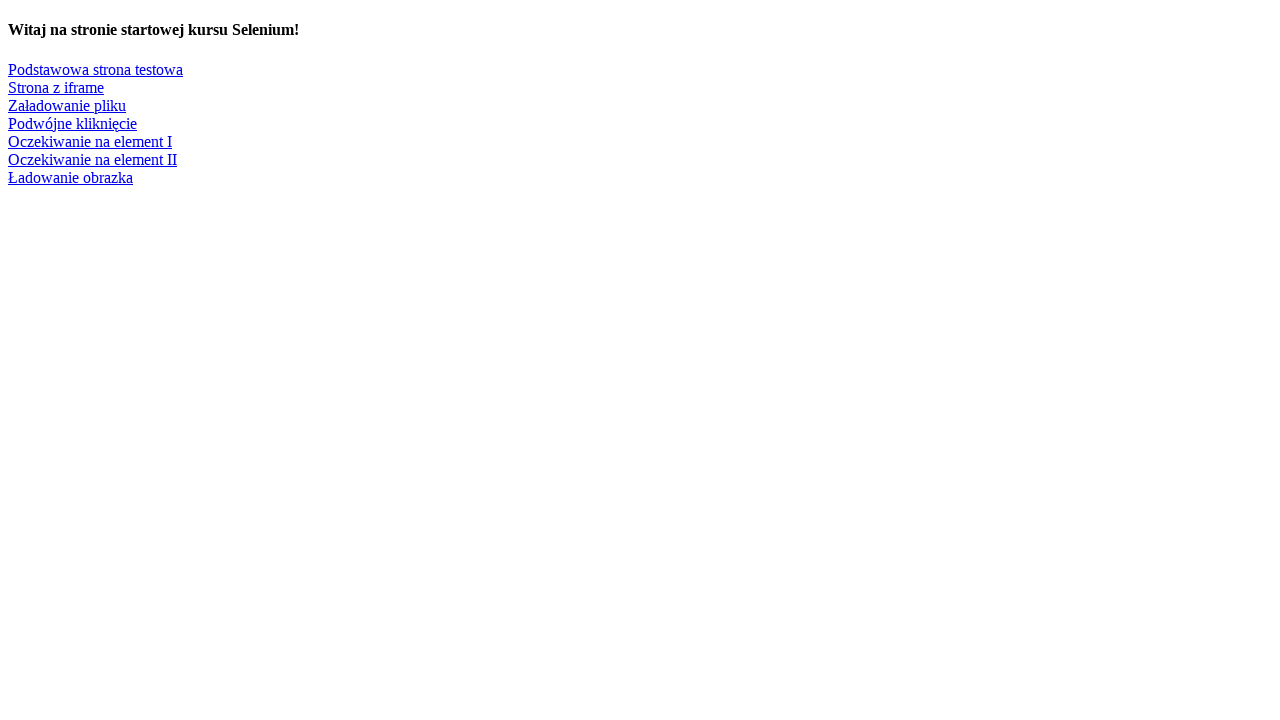

Clicked on the basic test page link at (96, 69) on text=Podstawowa strona testowa
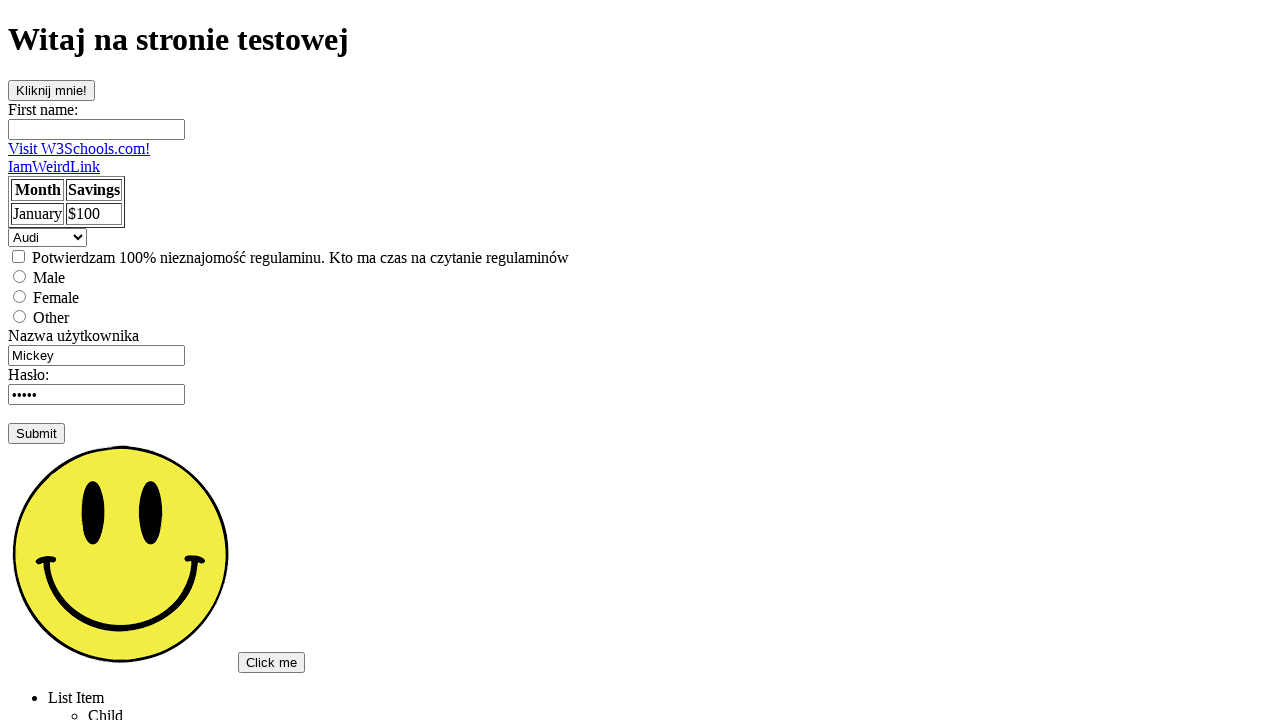

Filled first name field with 'Bartosz' on #fname
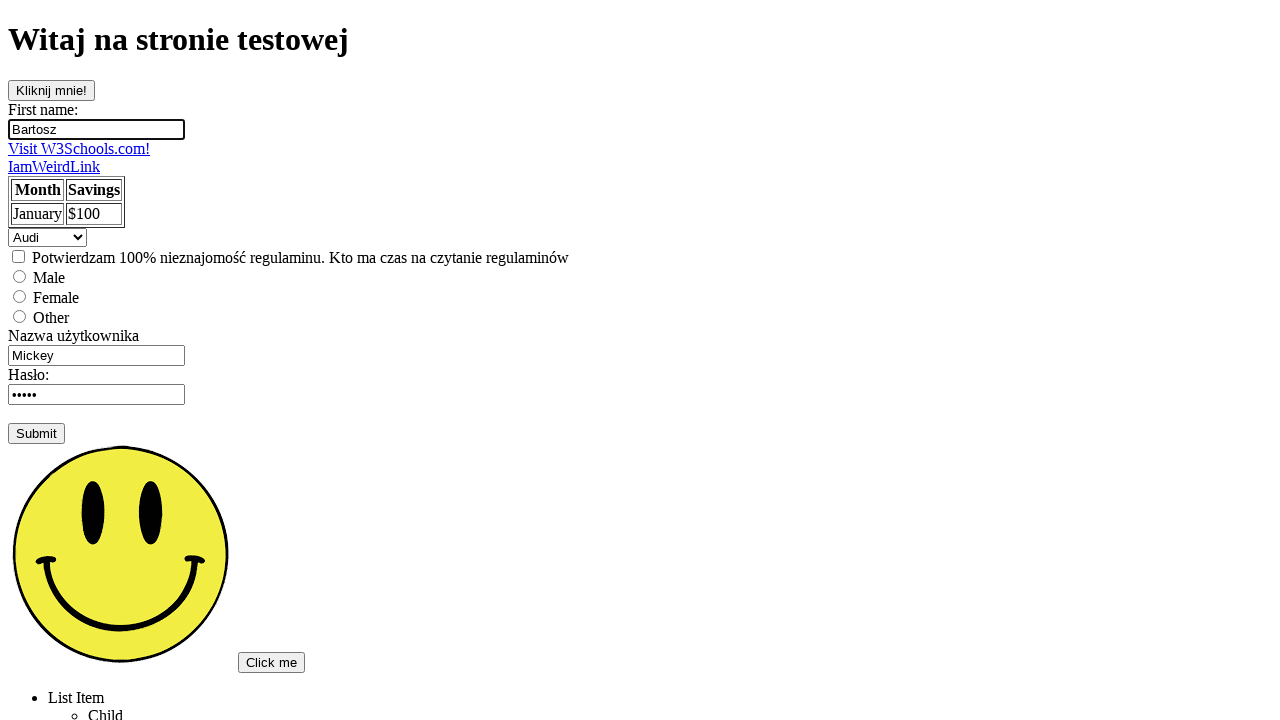

Filled username field with 'admin' on input[name='username']
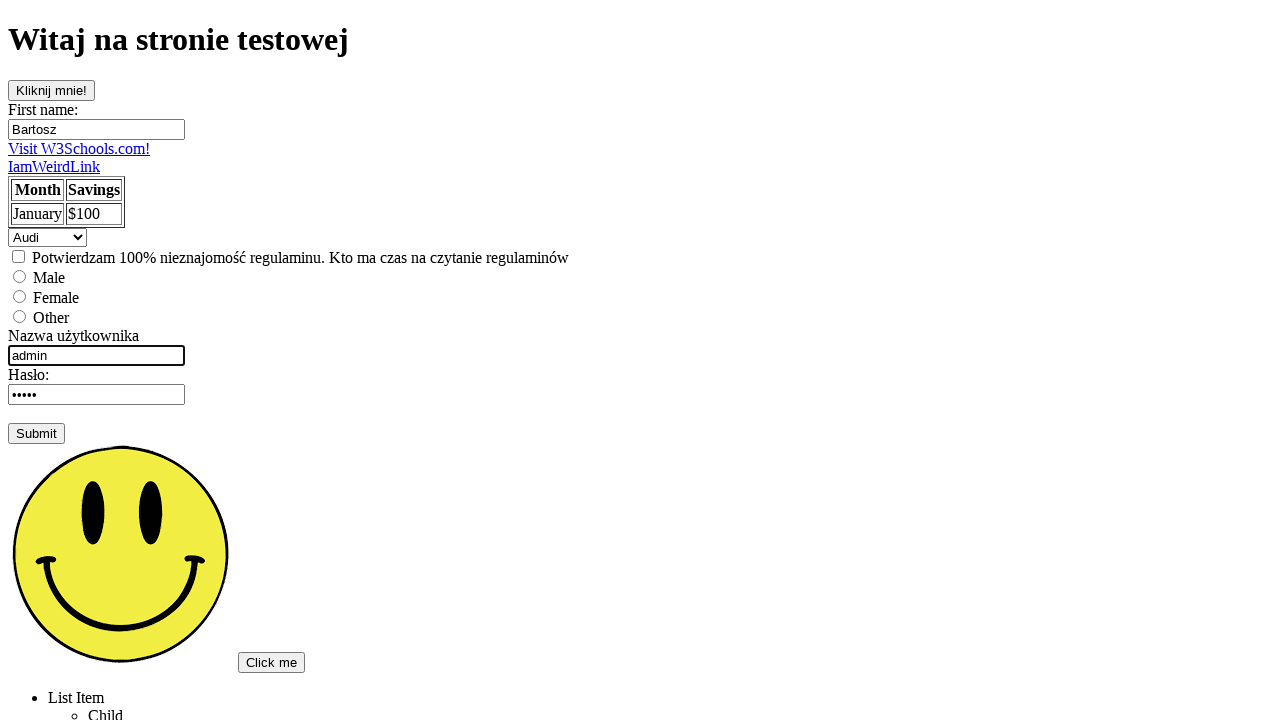

Pressed Tab to move to the next field on input[name='username']
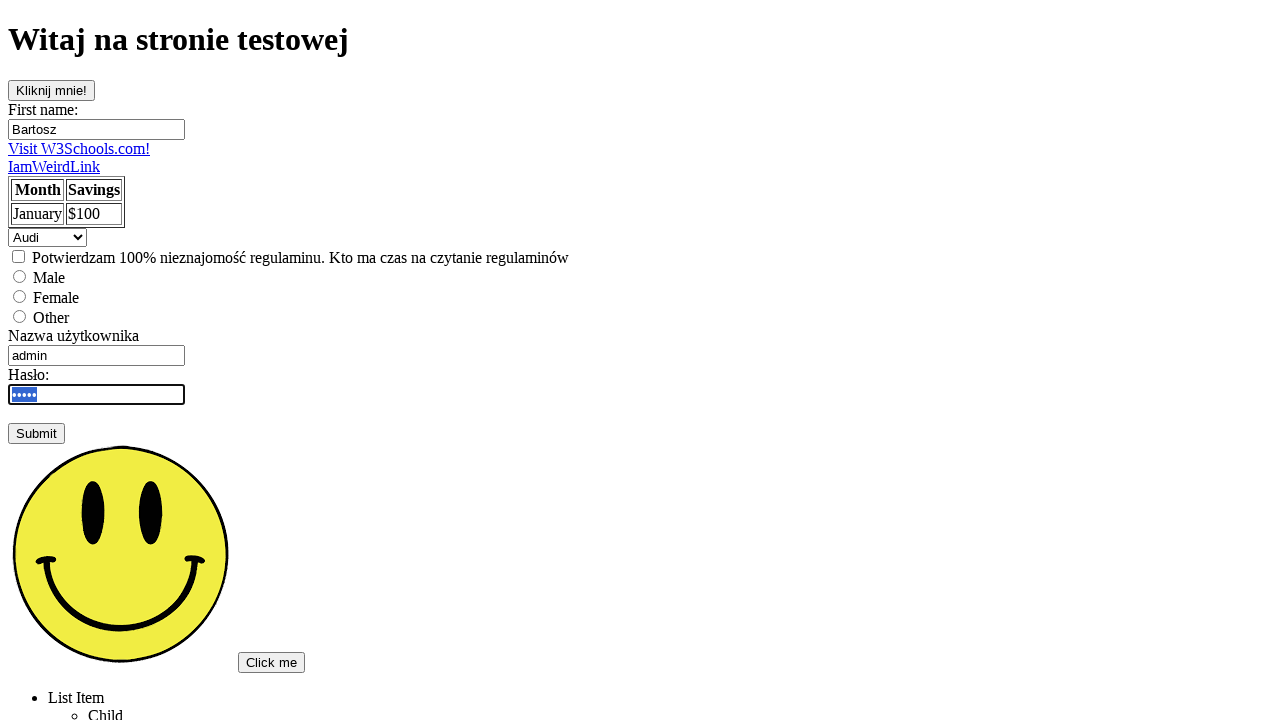

Checked the checkbox at (18, 256) on input[type='checkbox']
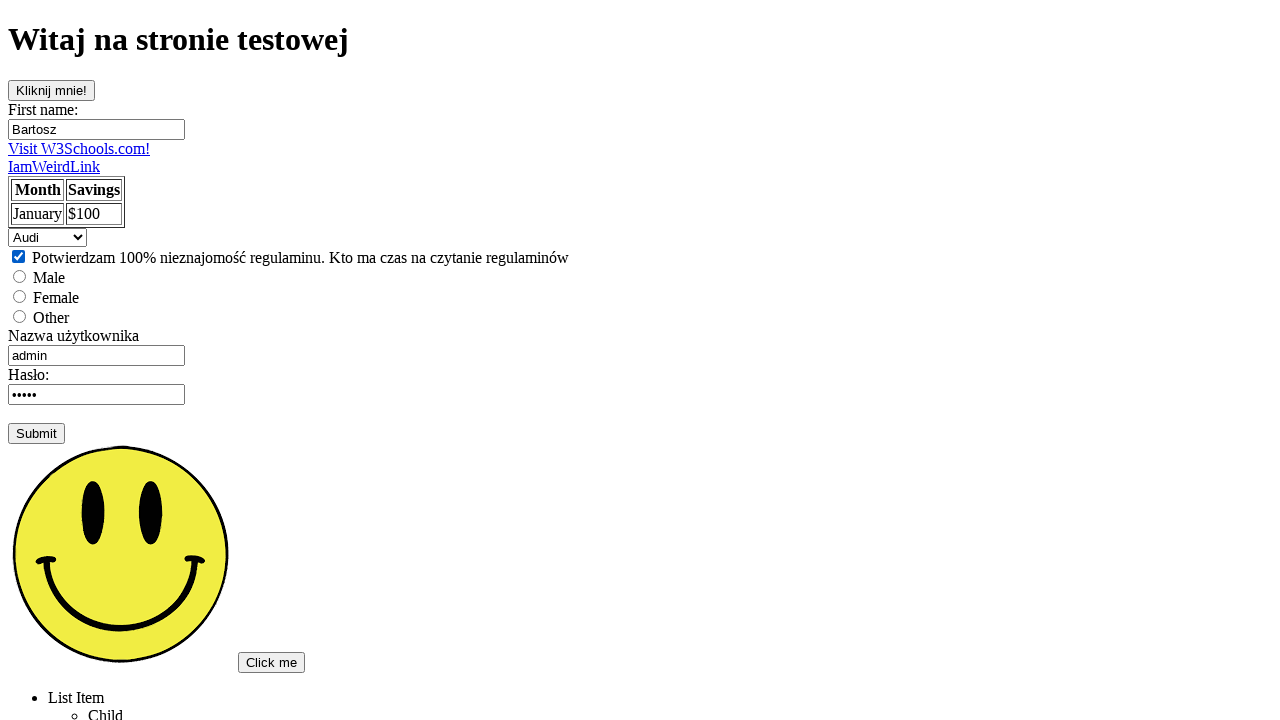

Selected the 'Male' radio button at (20, 276) on input[value='male']
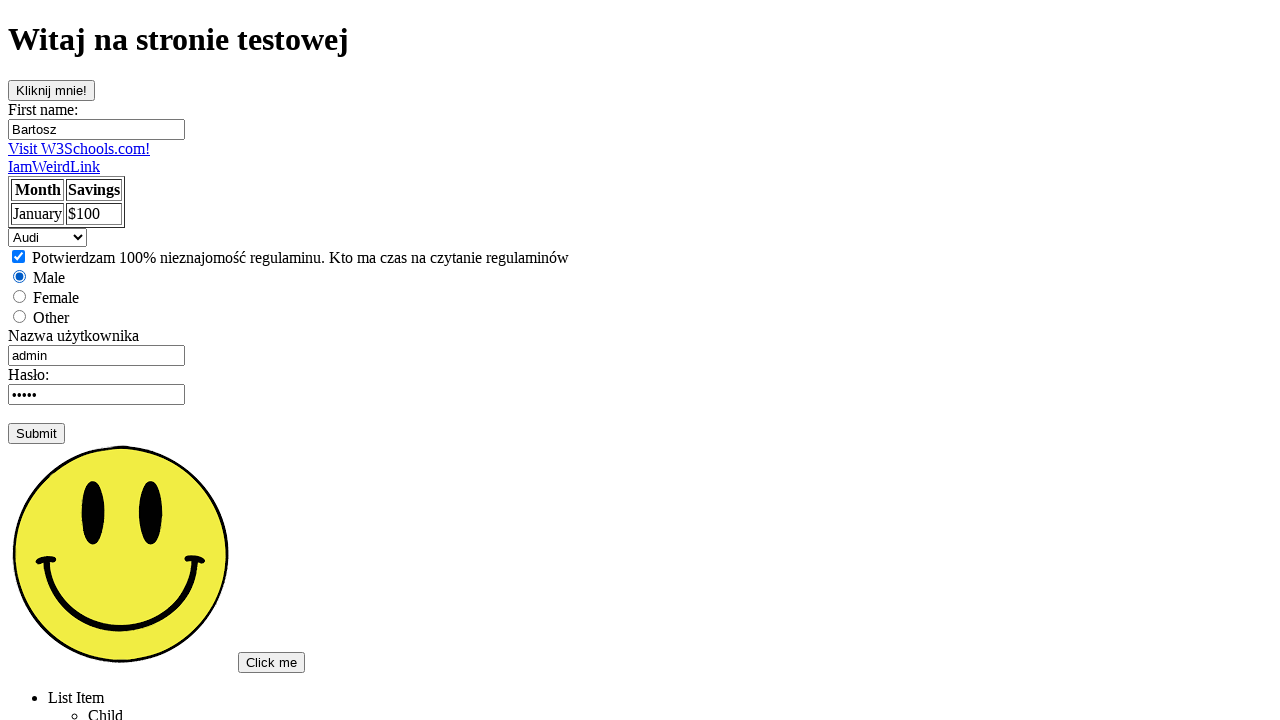

Selected car option by index 2 (Opel) on select
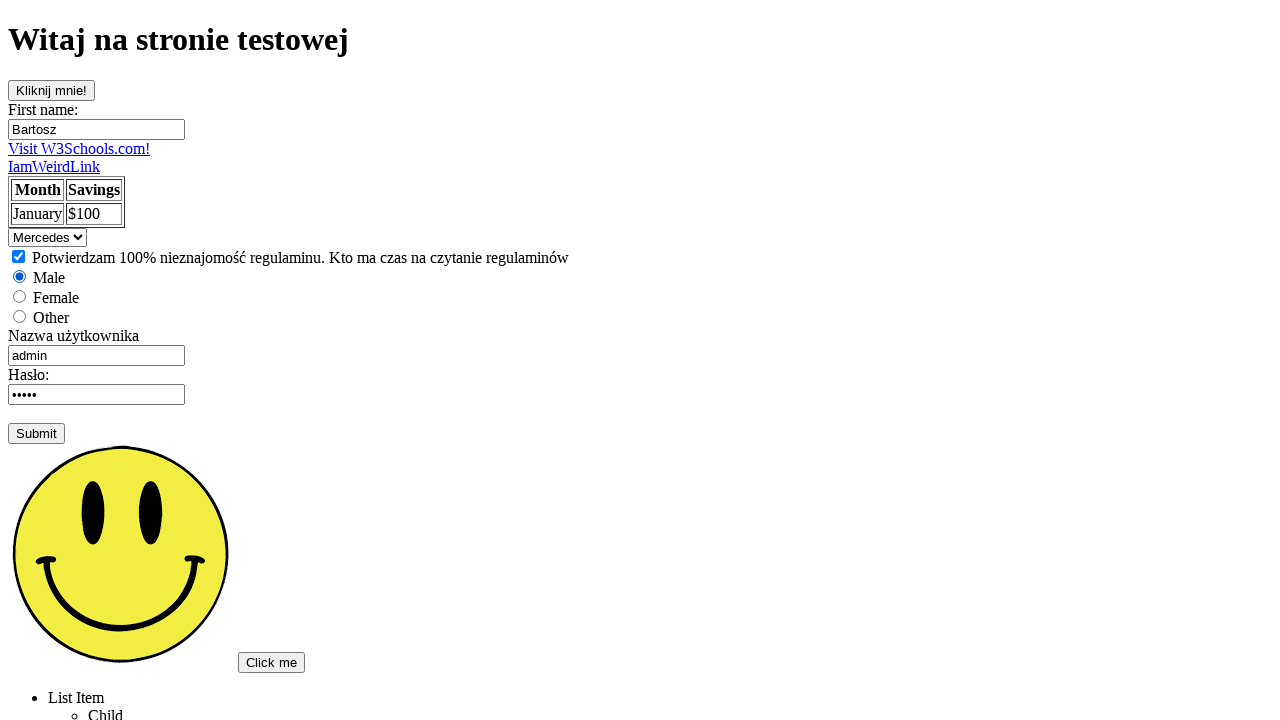

Selected car option by visible text 'Saab' on select
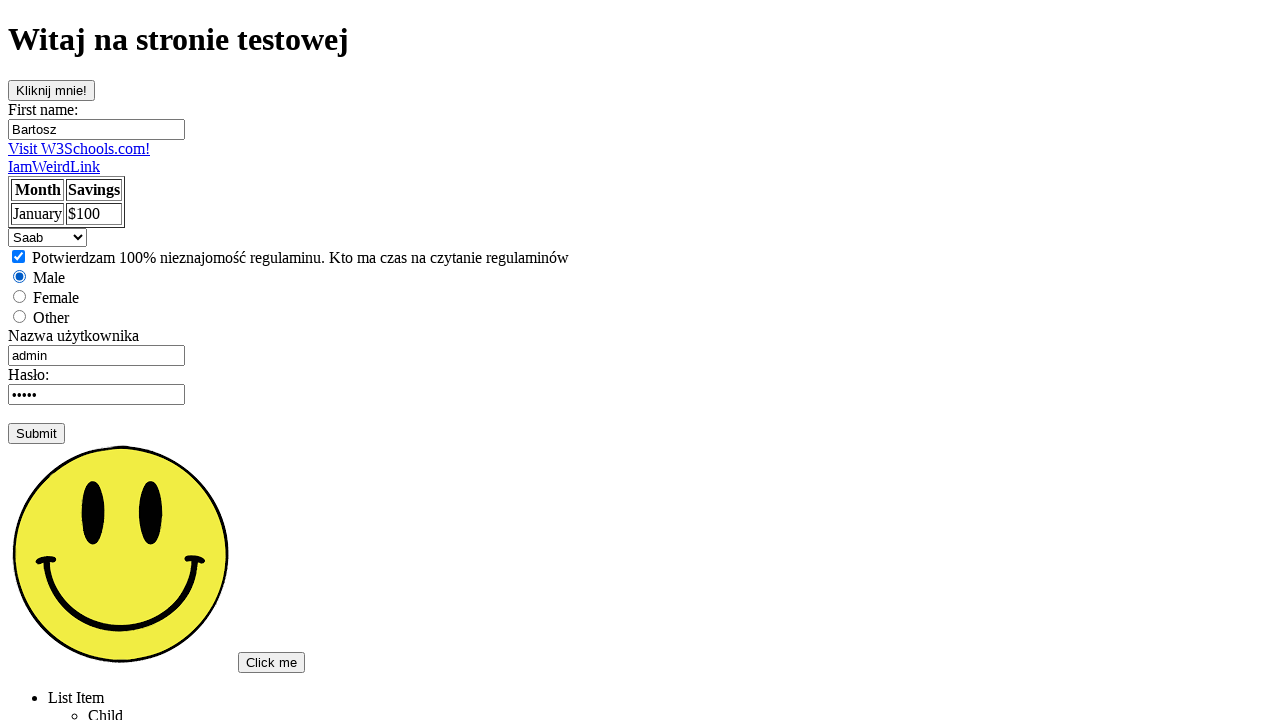

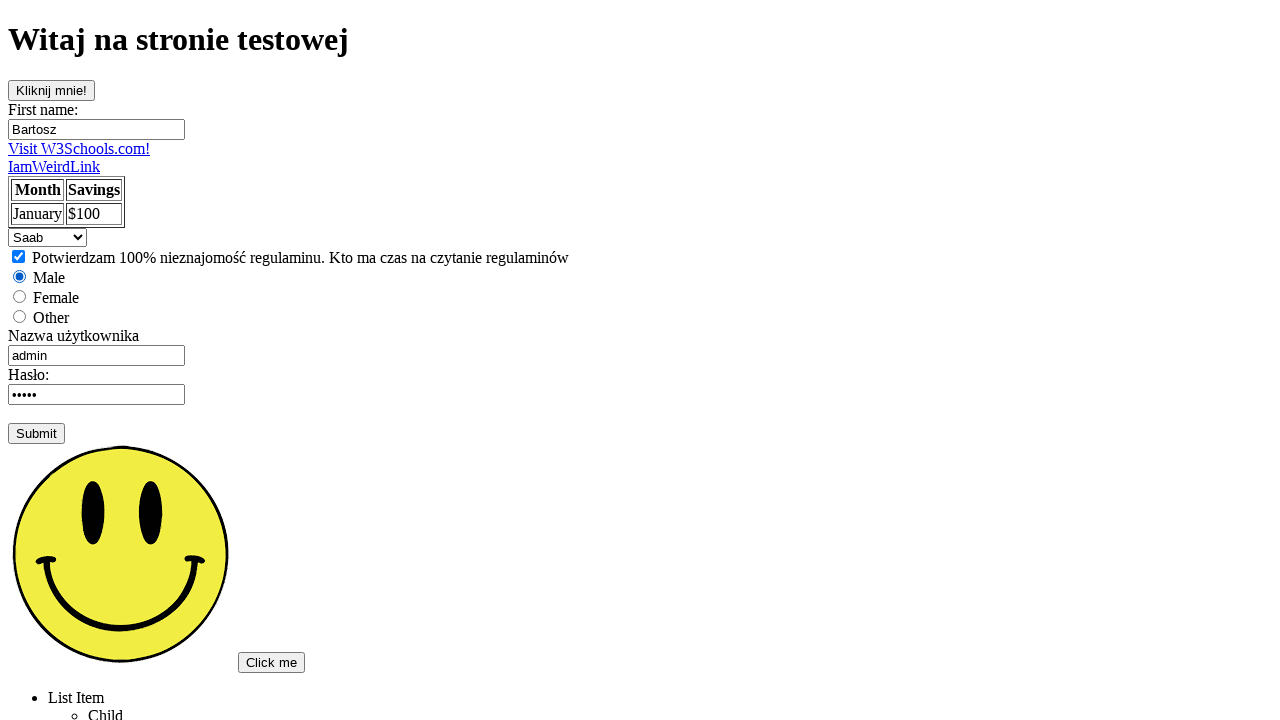